Tests handling of hidden form elements by hiding a text box and then using JavaScript to set its value

Starting URL: https://www.letskodeit.com/practice

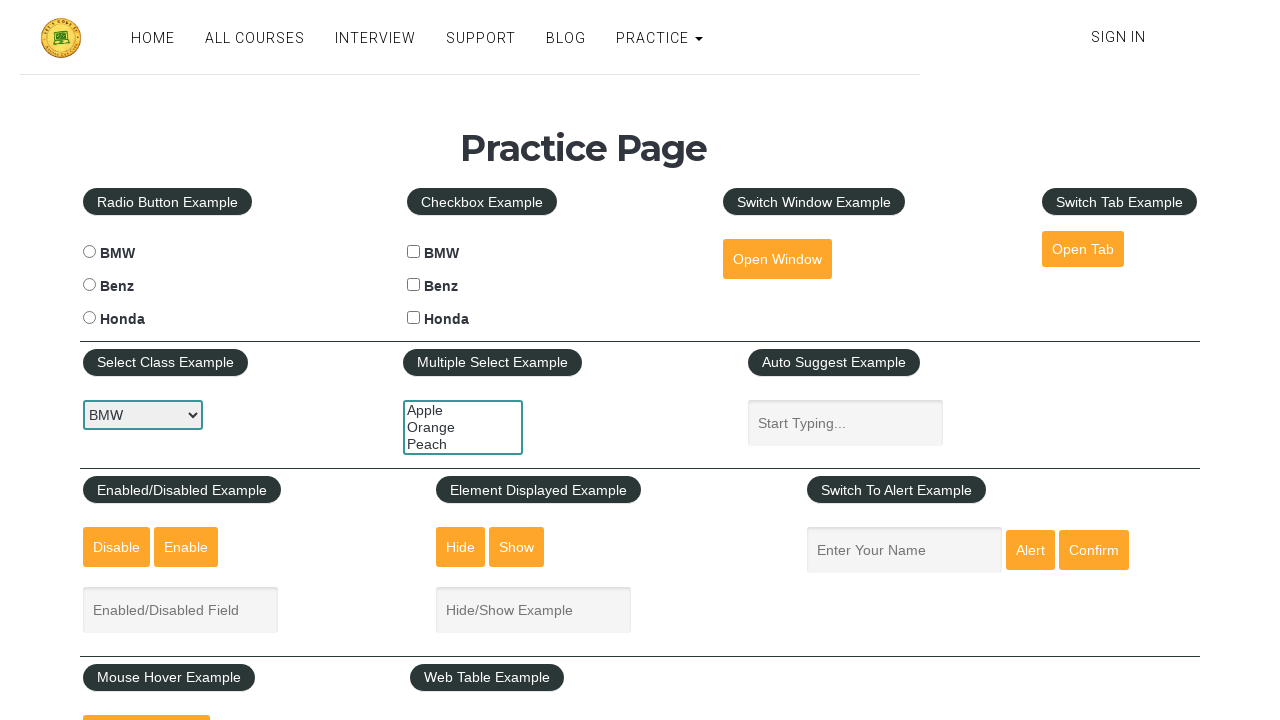

Clicked button to hide the text box at (461, 547) on #hide-textbox
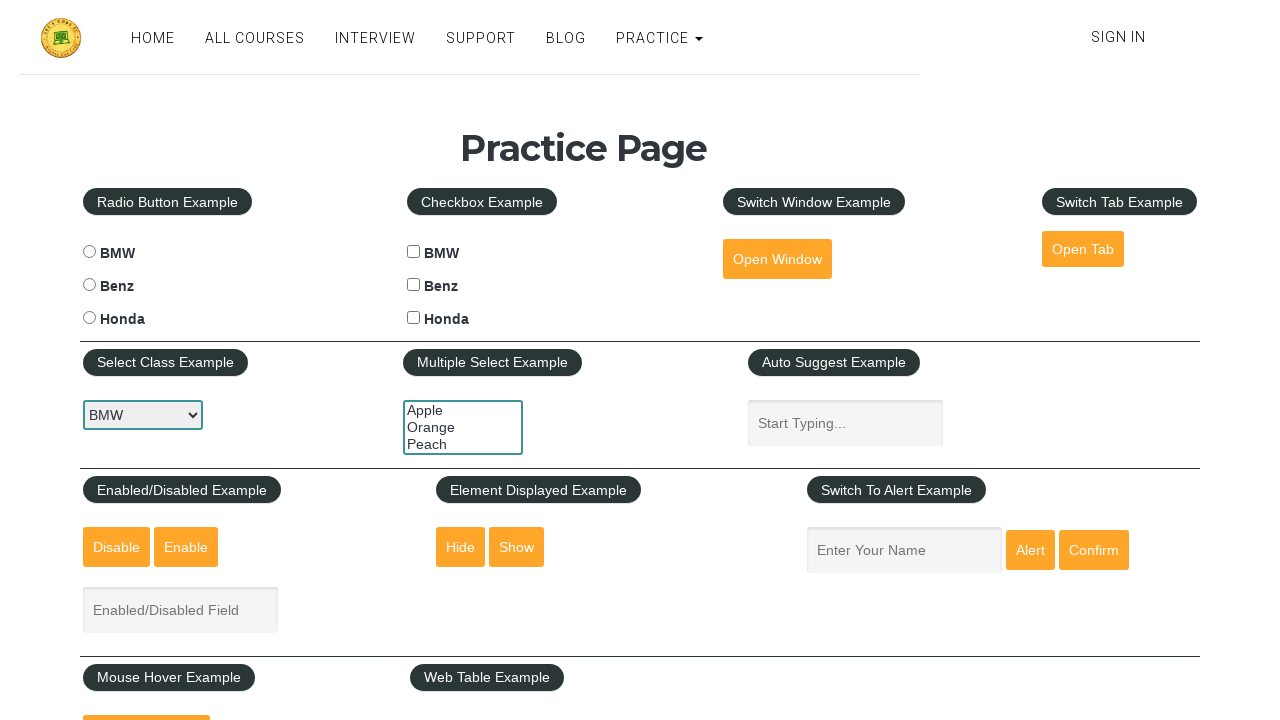

Used JavaScript to set value 'amit giri' in hidden text field
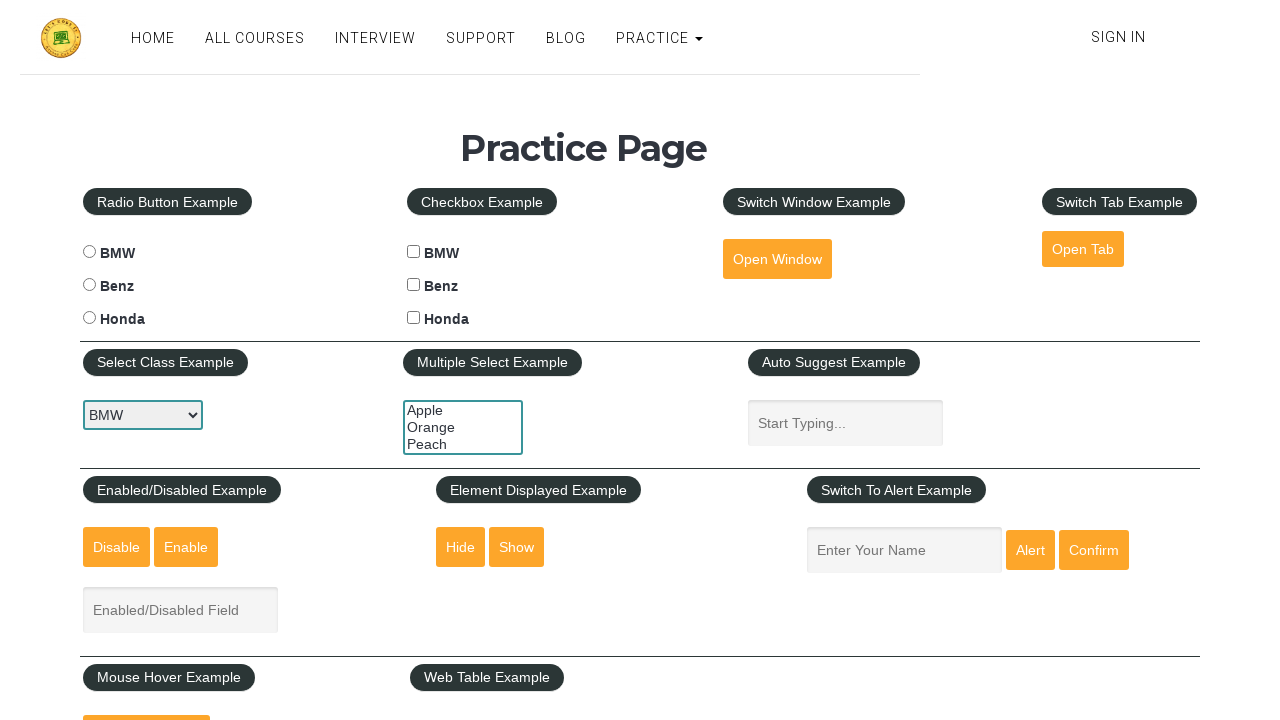

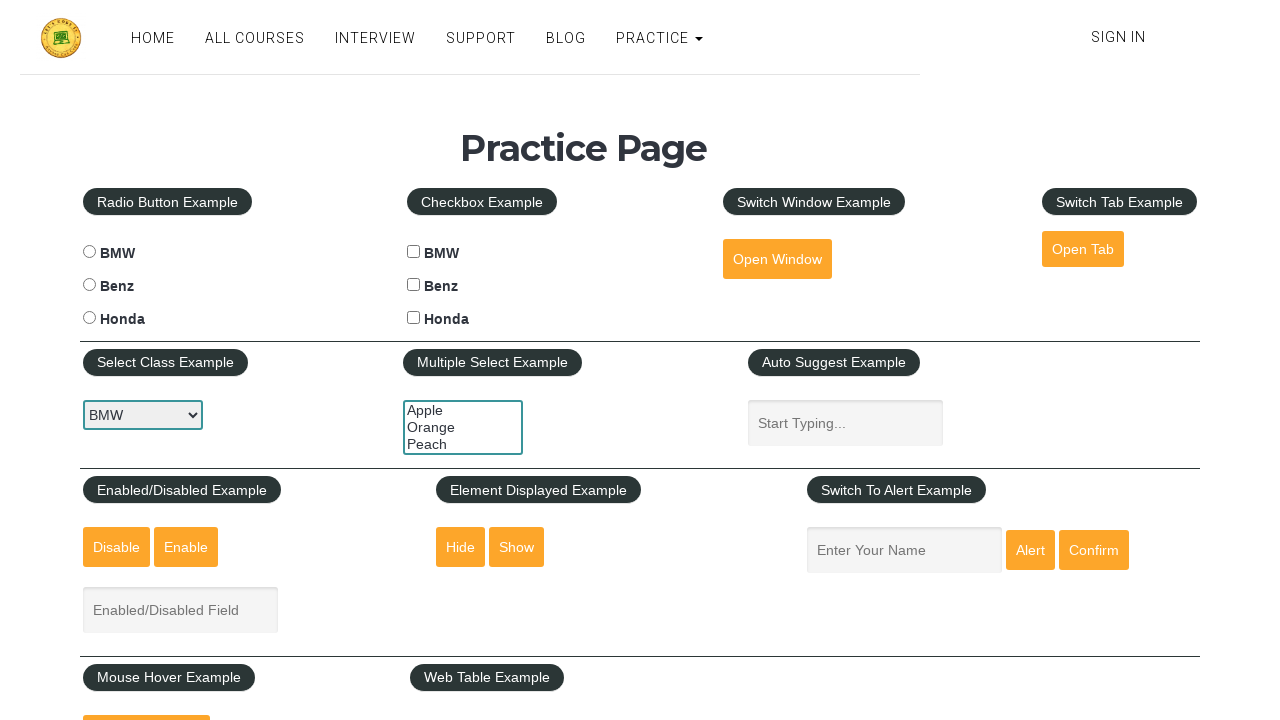